Creates a new customer by filling out the customer form with first name, last name, and post code

Starting URL: https://www.globalsqa.com/angularJs-protractor/BankingProject/#/login

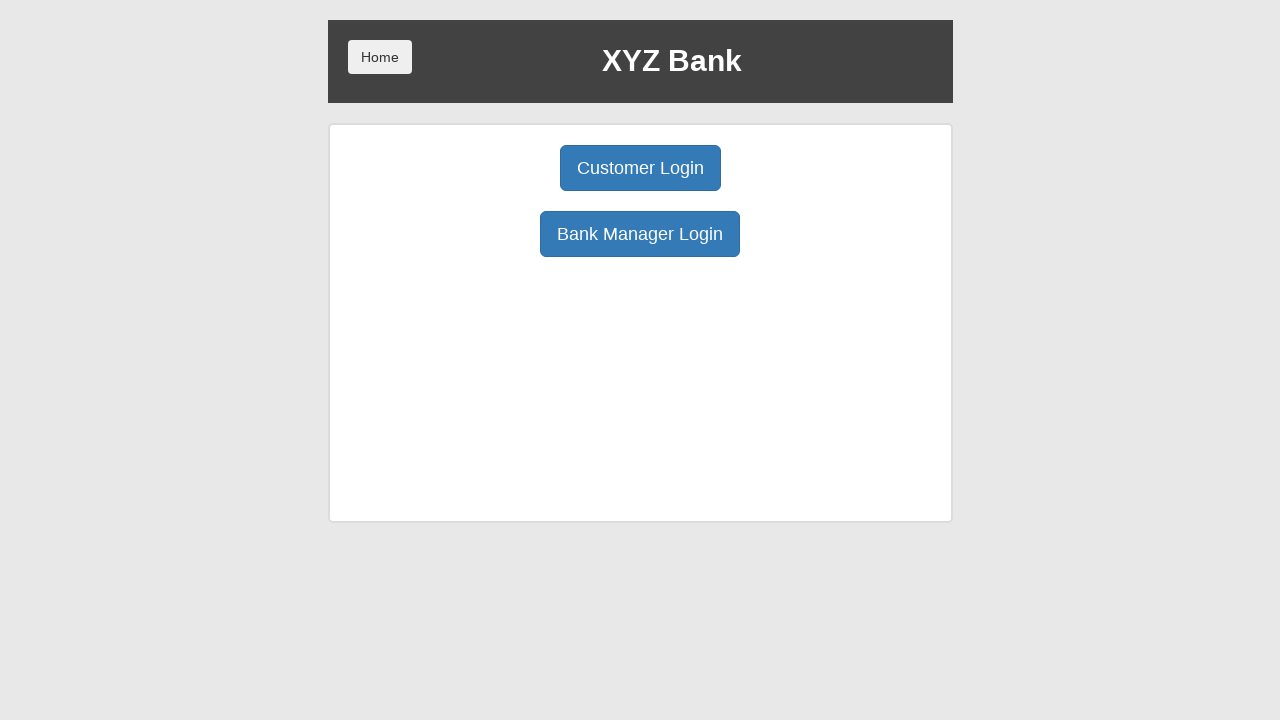

Clicked Bank Manager button to navigate to manager section at (640, 234) on xpath=/html/body/div/div/div[2]/div/div[1]/div[2]/button
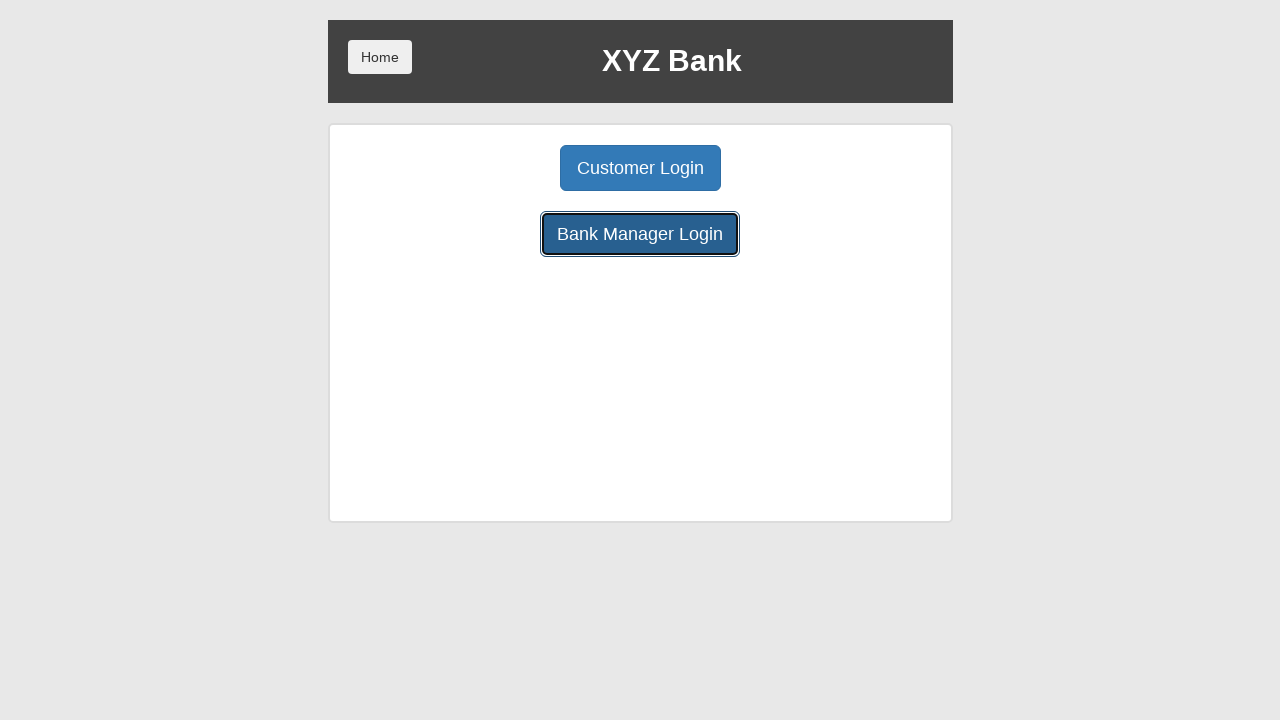

Bank Manager page loaded and Add Customer button is visible
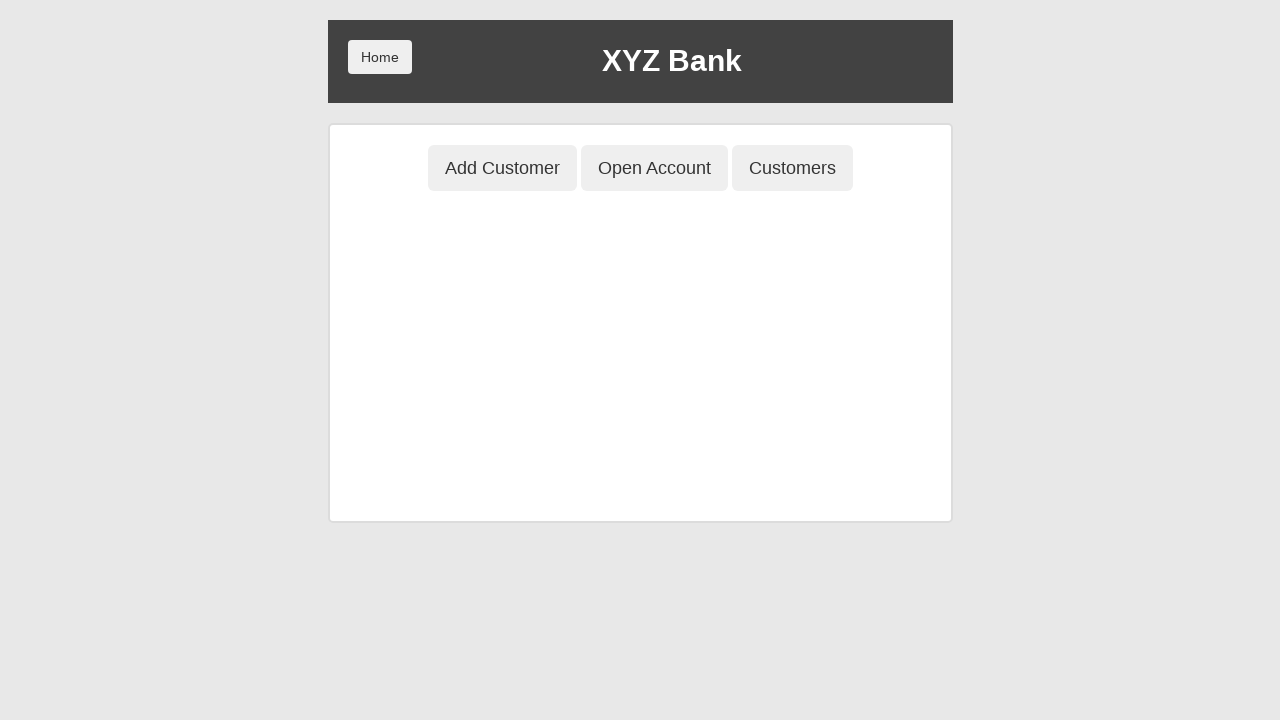

Clicked Add Customer button to open customer form at (502, 168) on xpath=/html/body/div/div/div[2]/div/div[1]/button[1]
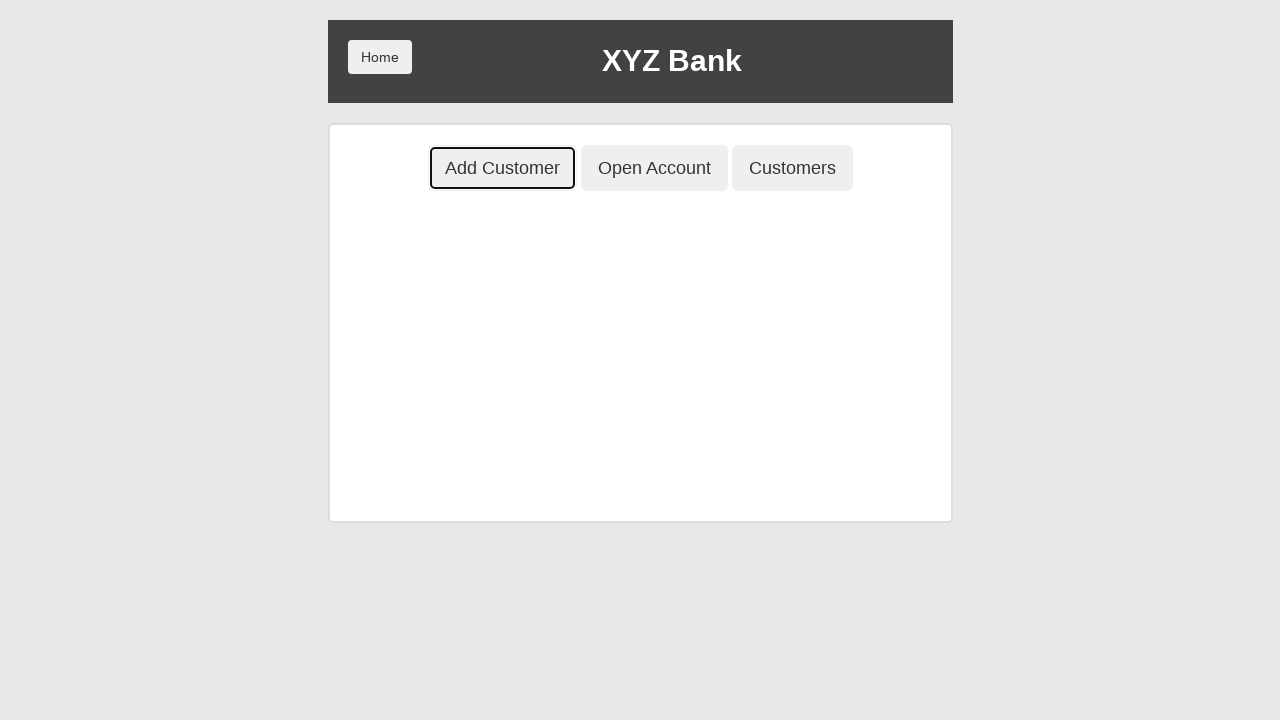

Customer form loaded and first name field is visible
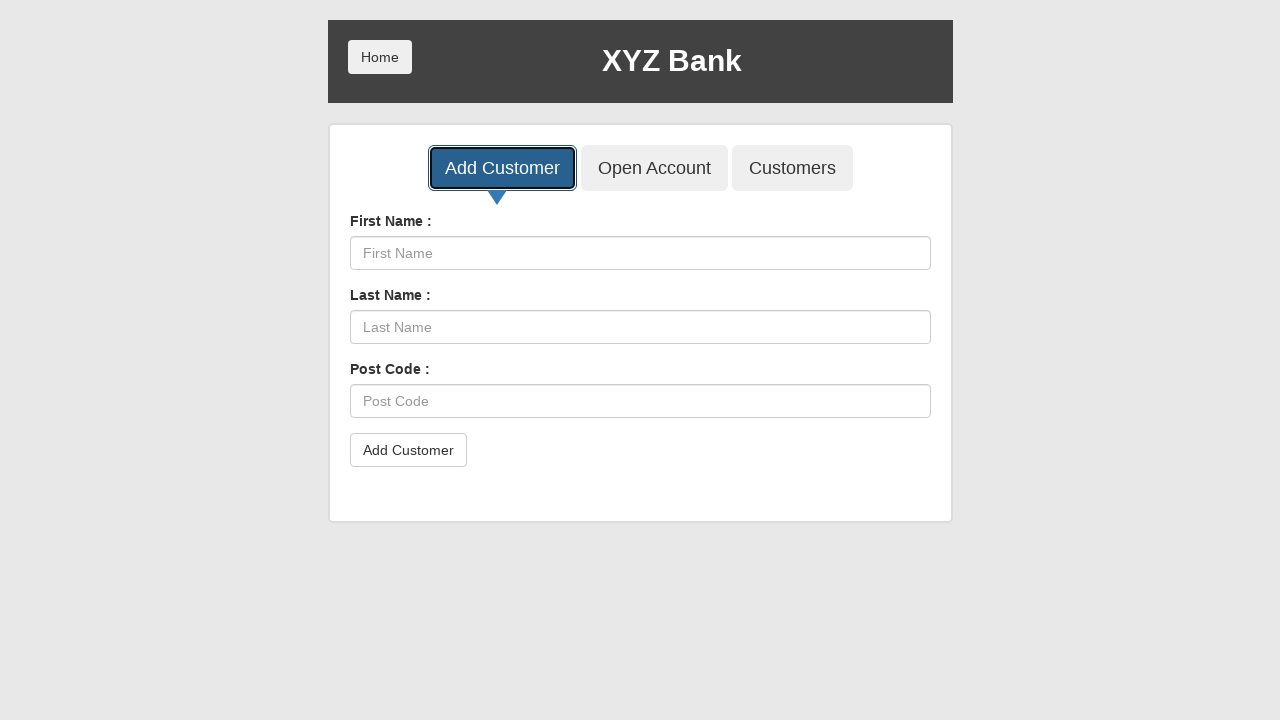

Filled first name field with 'Tamara' on xpath=/html/body/div/div/div[2]/div/div[2]/div/div/form/div[1]/input
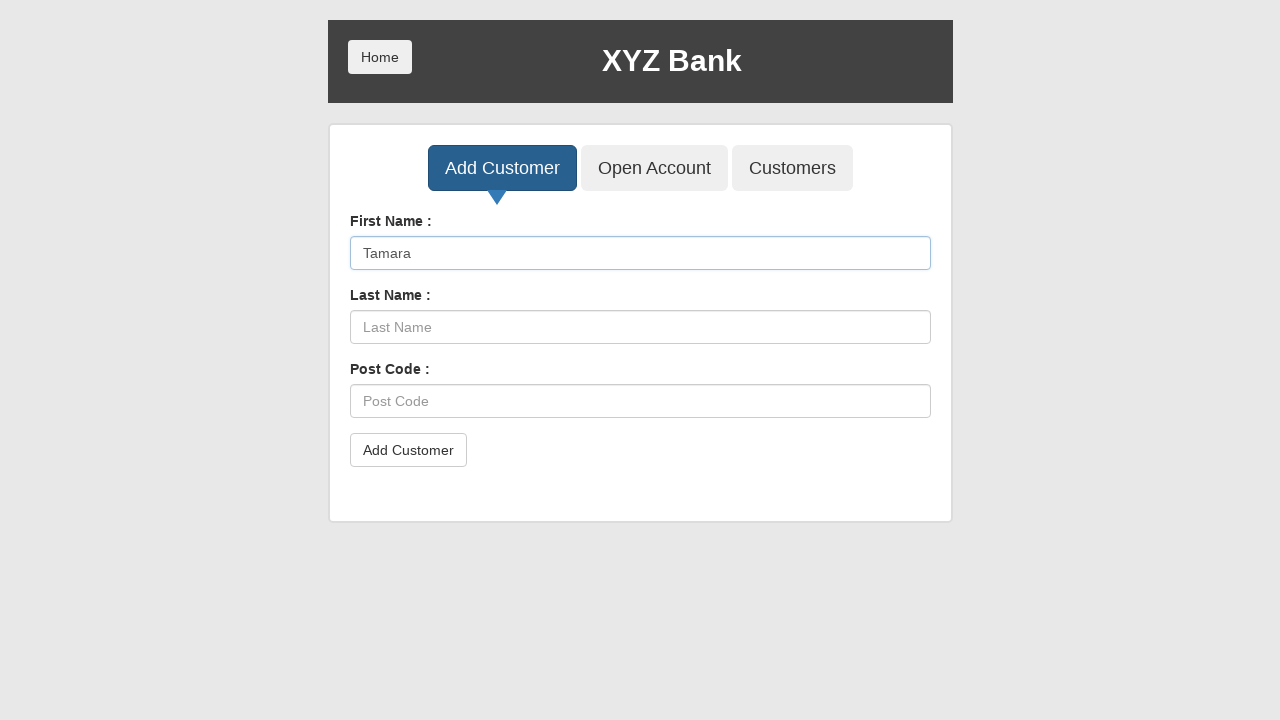

Filled last name field with 'Gluhovic' on xpath=/html/body/div/div/div[2]/div/div[2]/div/div/form/div[2]/input
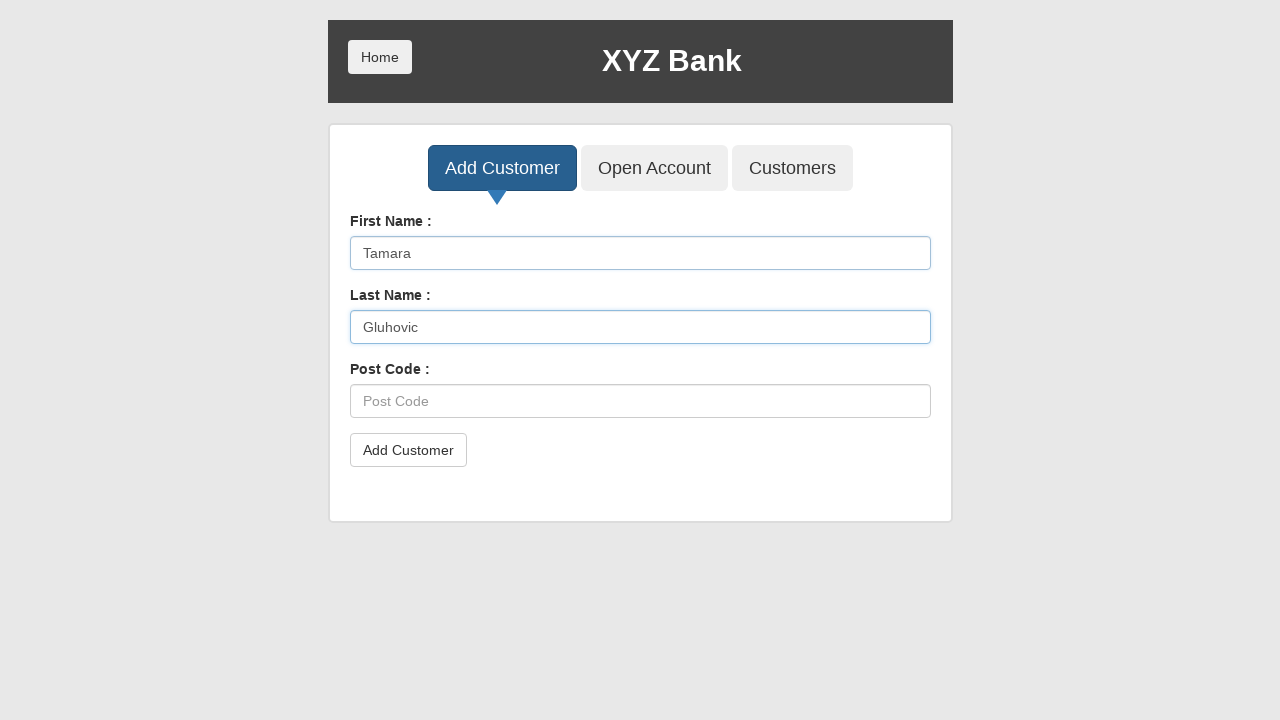

Filled post code field with '23000' on xpath=/html/body/div/div/div[2]/div/div[2]/div/div/form/div[3]/input
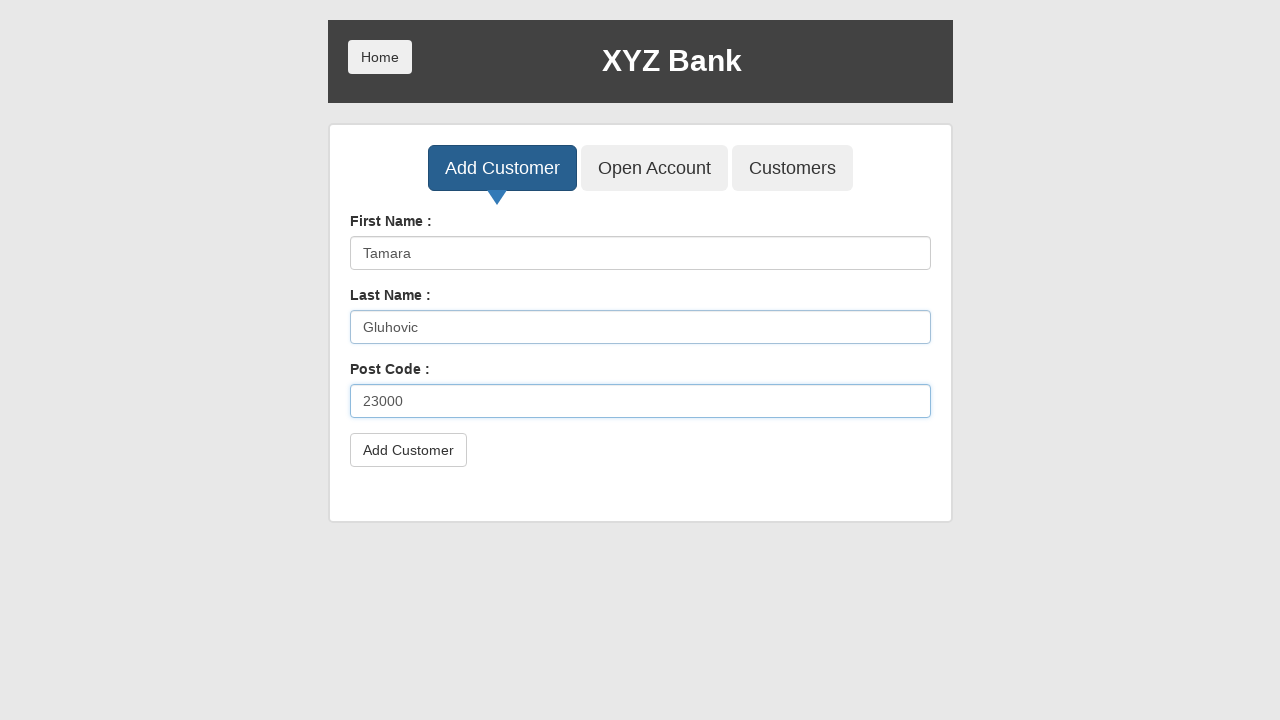

Clicked Add Customer button to submit the form at (502, 168) on button:has-text('Add Customer')
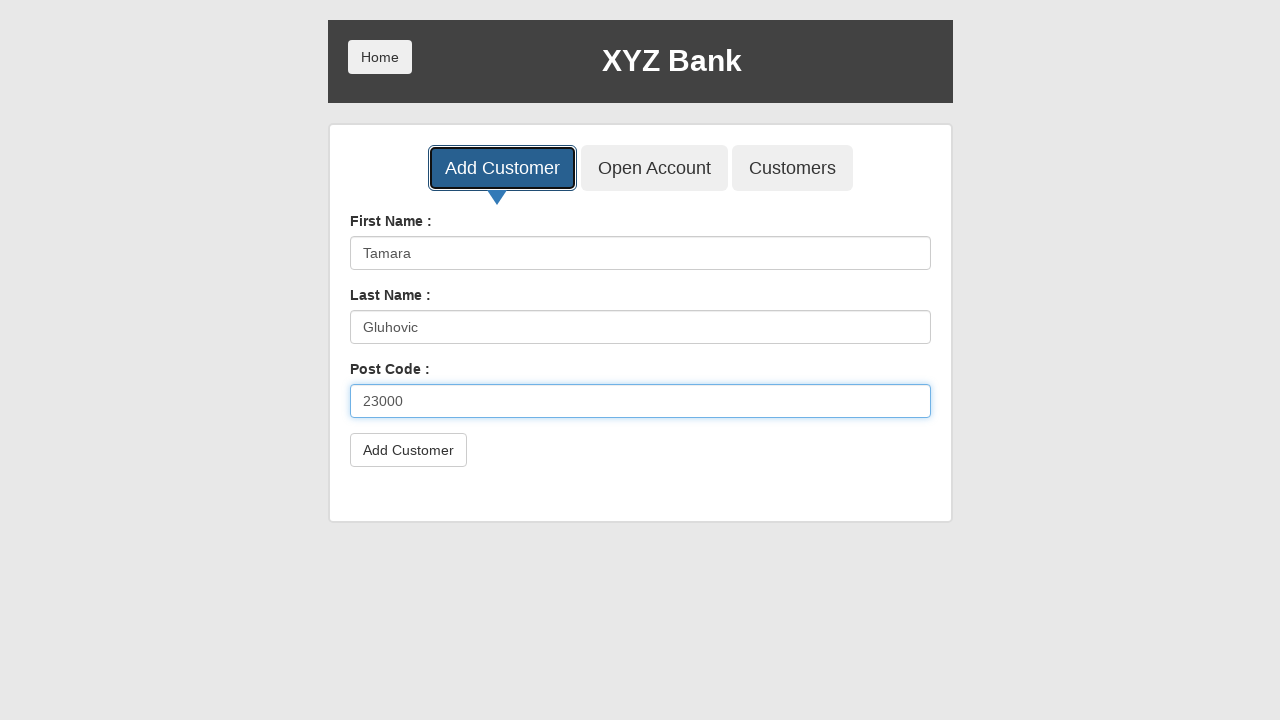

Accepted confirmation alert after customer creation
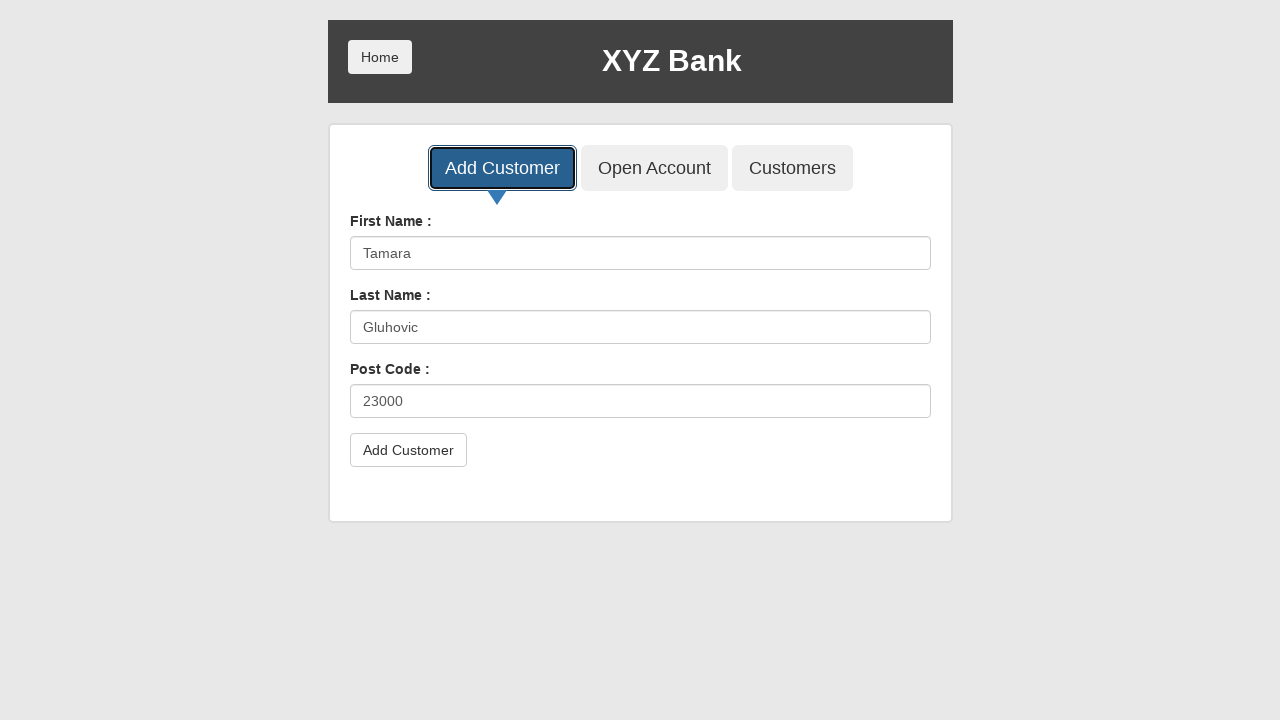

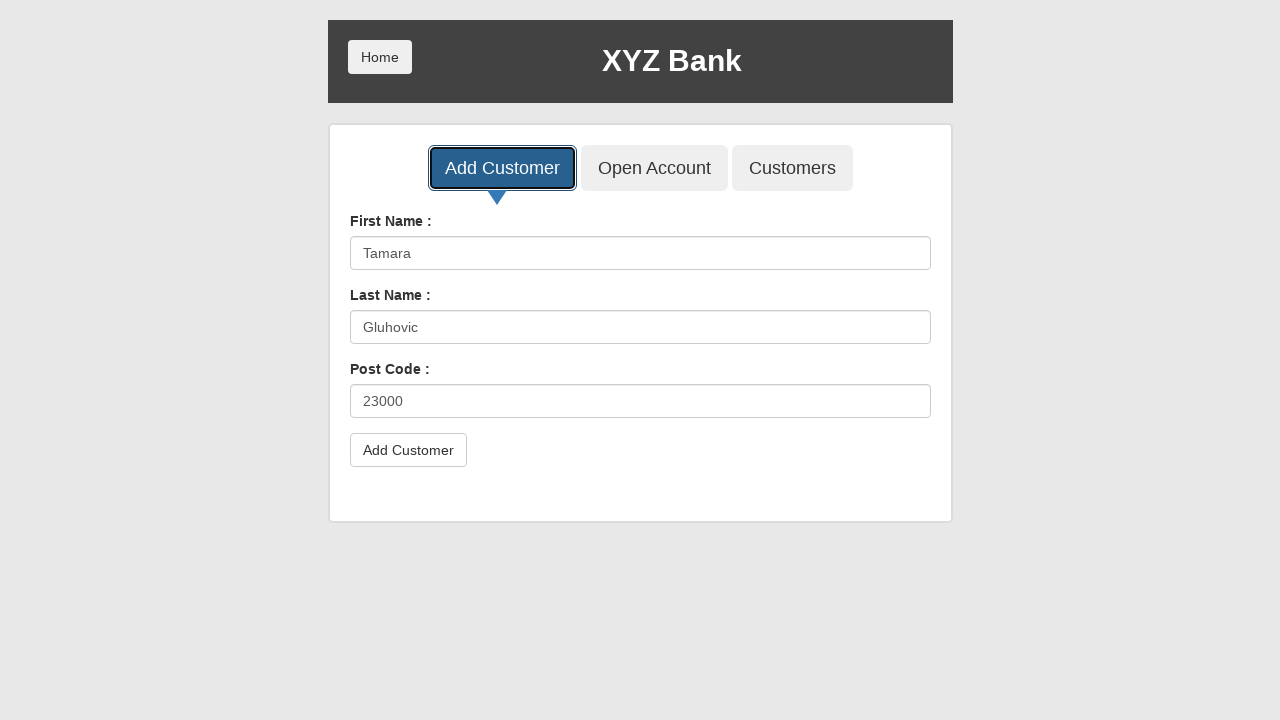